Tests an e-commerce flow by adding multiple items to cart, proceeding to checkout, and applying a promo code

Starting URL: https://rahulshettyacademy.com/seleniumPractise/

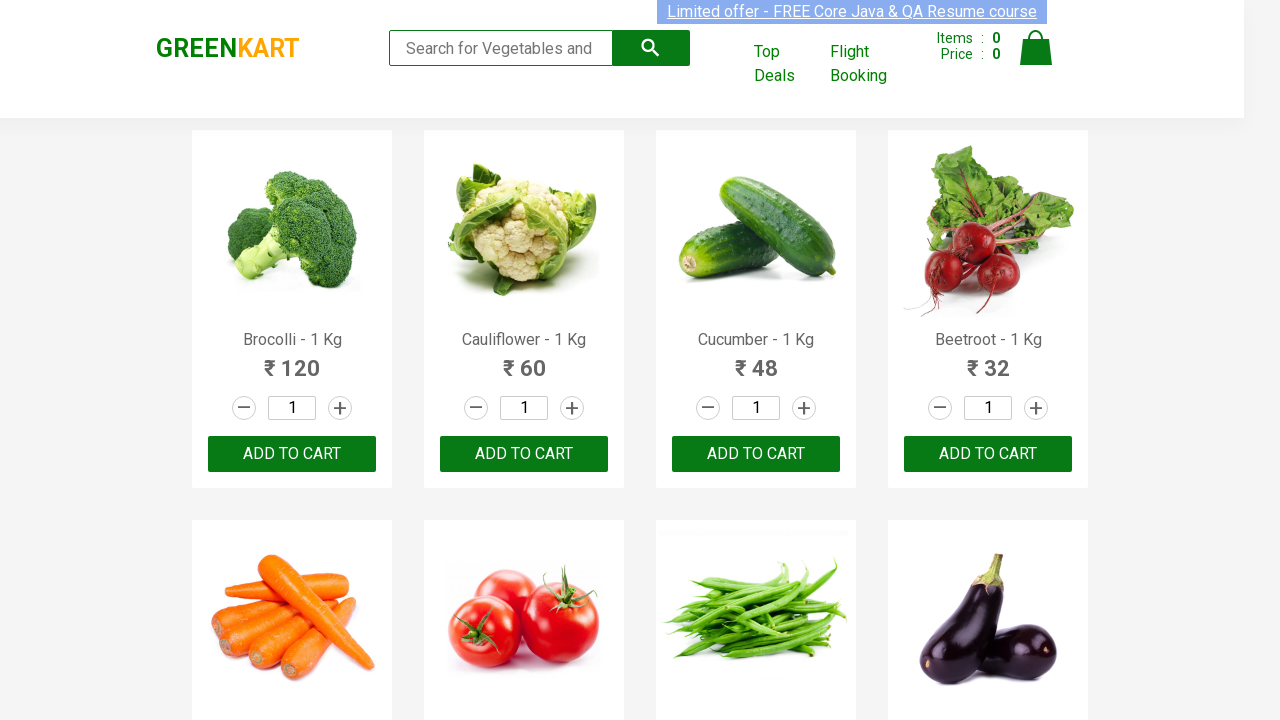

Added Cucumber to cart at (756, 454) on div.product-action > button >> nth=2
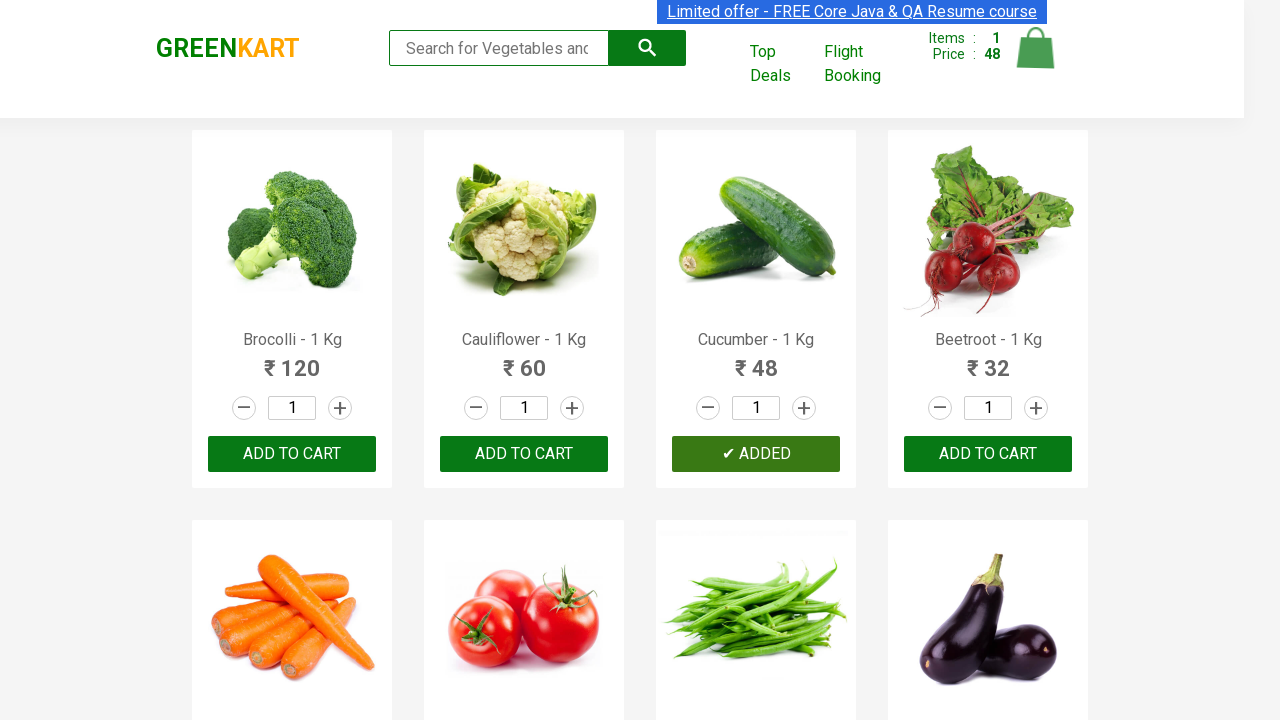

Added Carrot to cart at (292, 360) on div.product-action > button >> nth=4
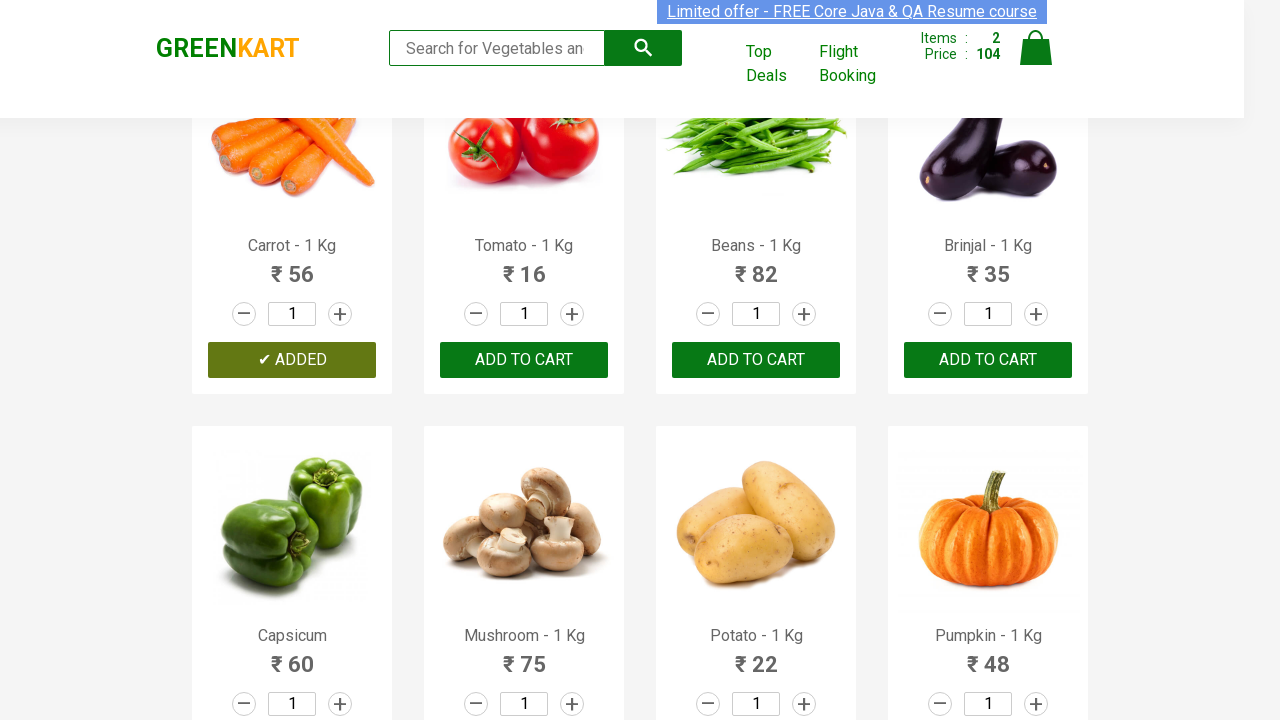

Added Pears to cart at (292, 360) on div.product-action > button >> nth=20
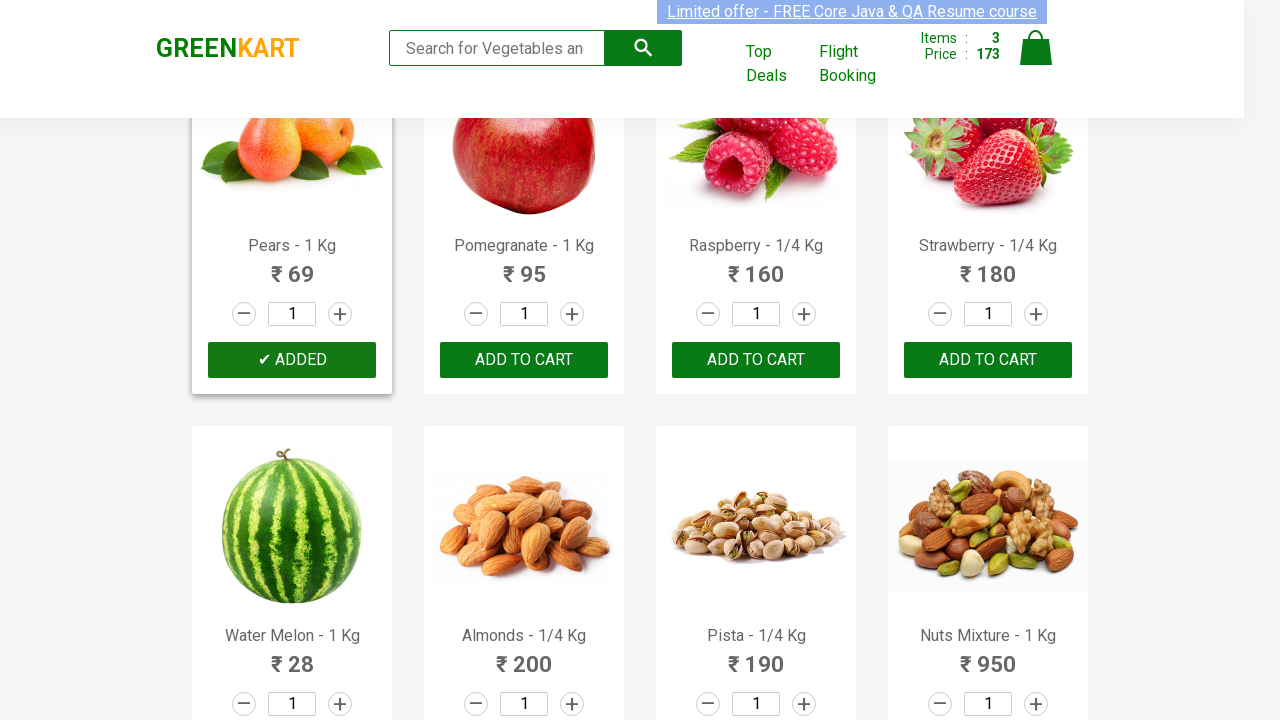

Added Cashews to cart at (292, 569) on div.product-action > button >> nth=28
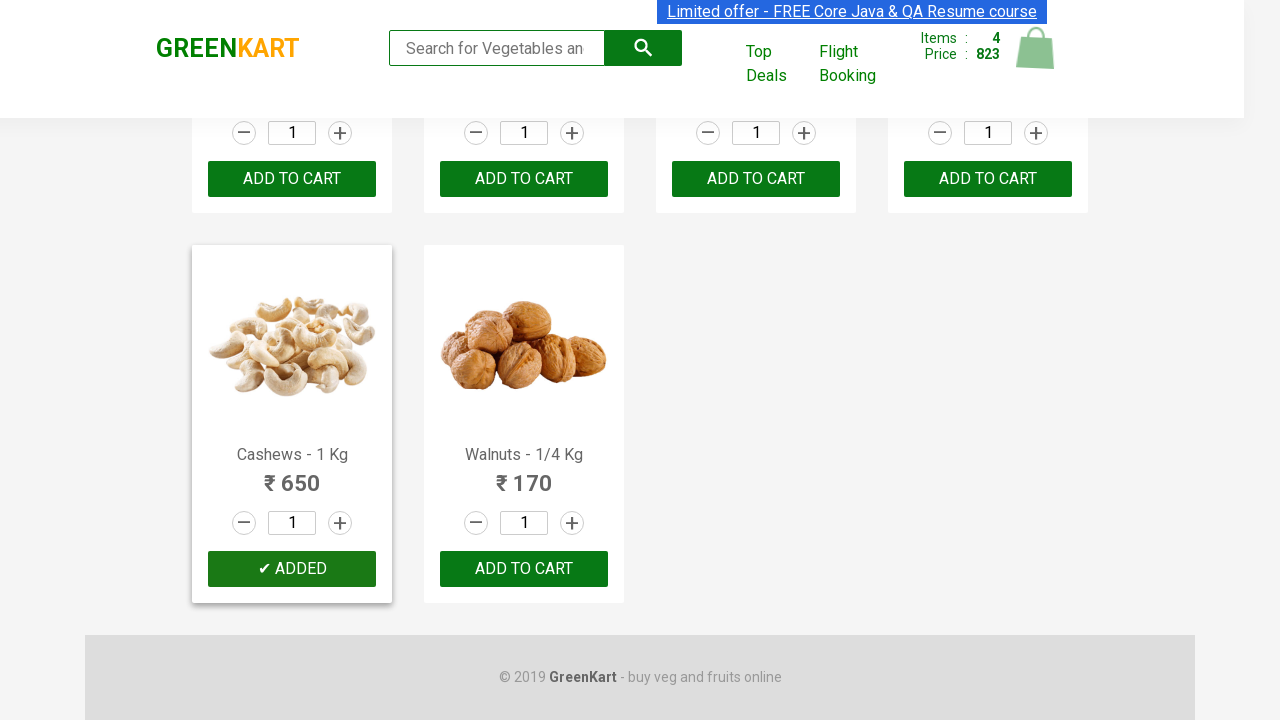

Clicked on cart icon to view cart at (1036, 48) on img[alt='Cart']
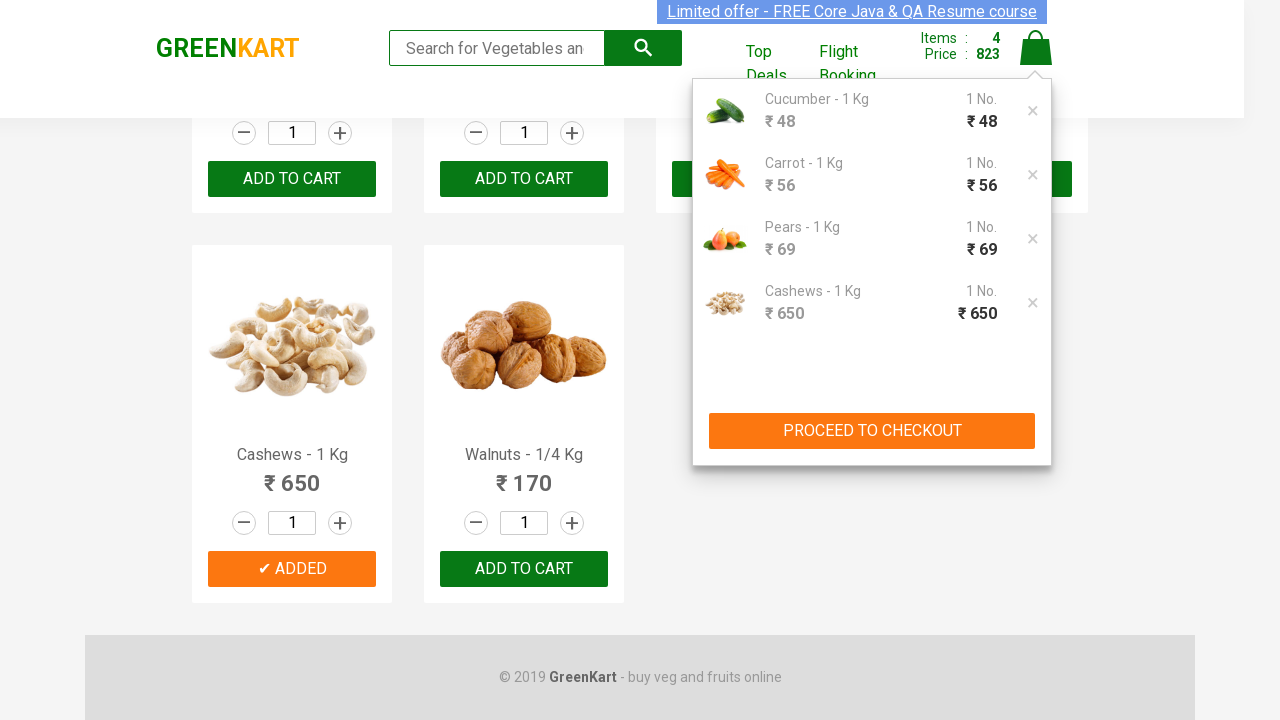

Clicked PROCEED TO CHECKOUT button at (872, 431) on xpath=//button[contains(text(),'PROCEED TO CHECKOUT')]
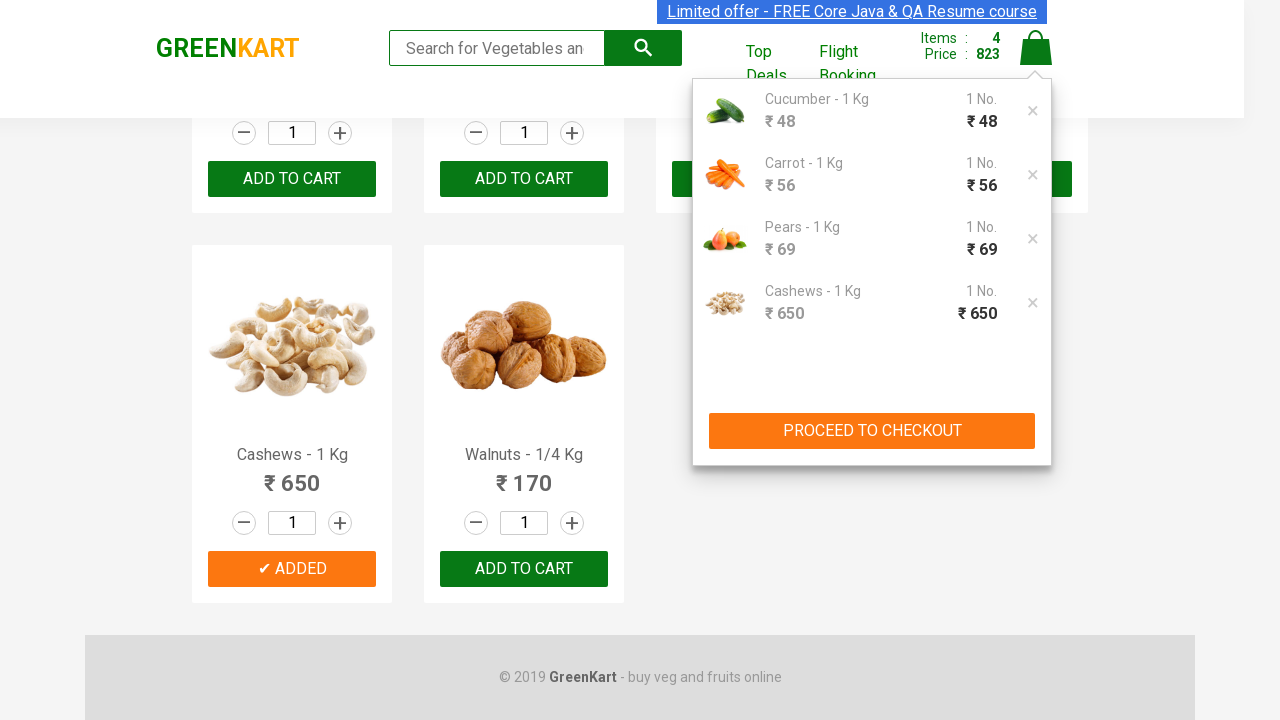

Promo code input field became visible
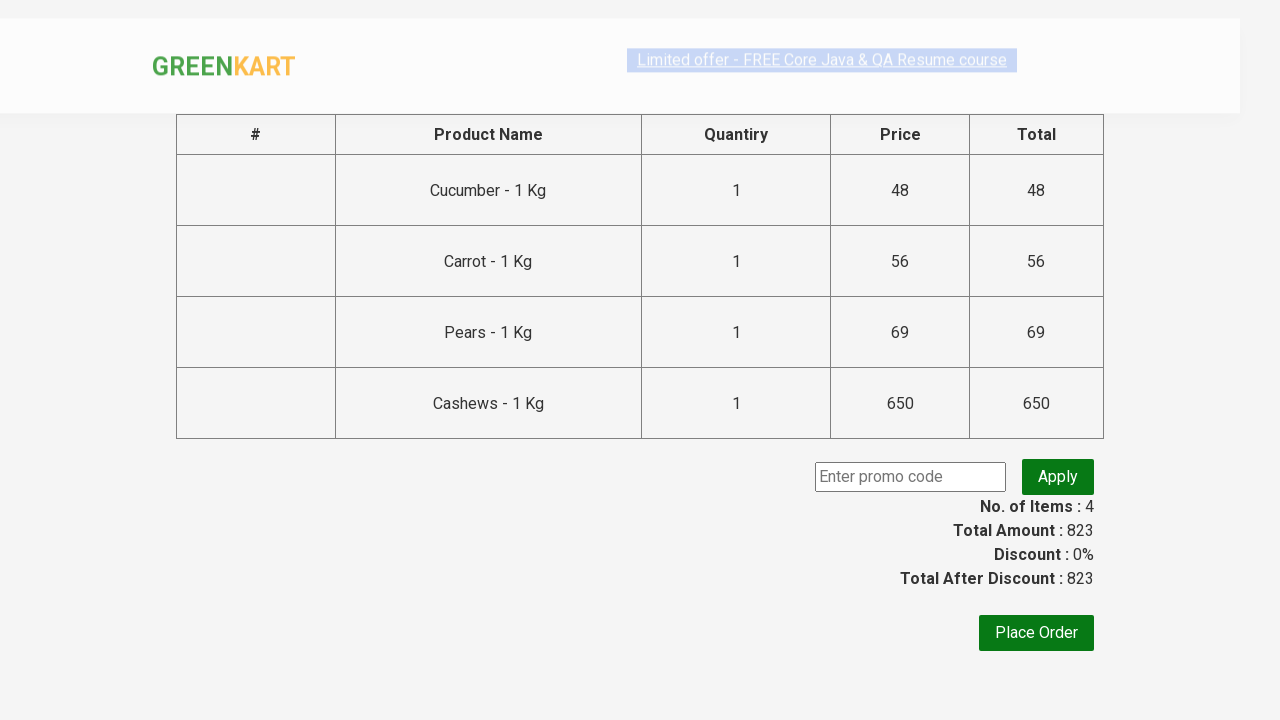

Entered promo code 'rahulshettyacademy' on input.promoCode
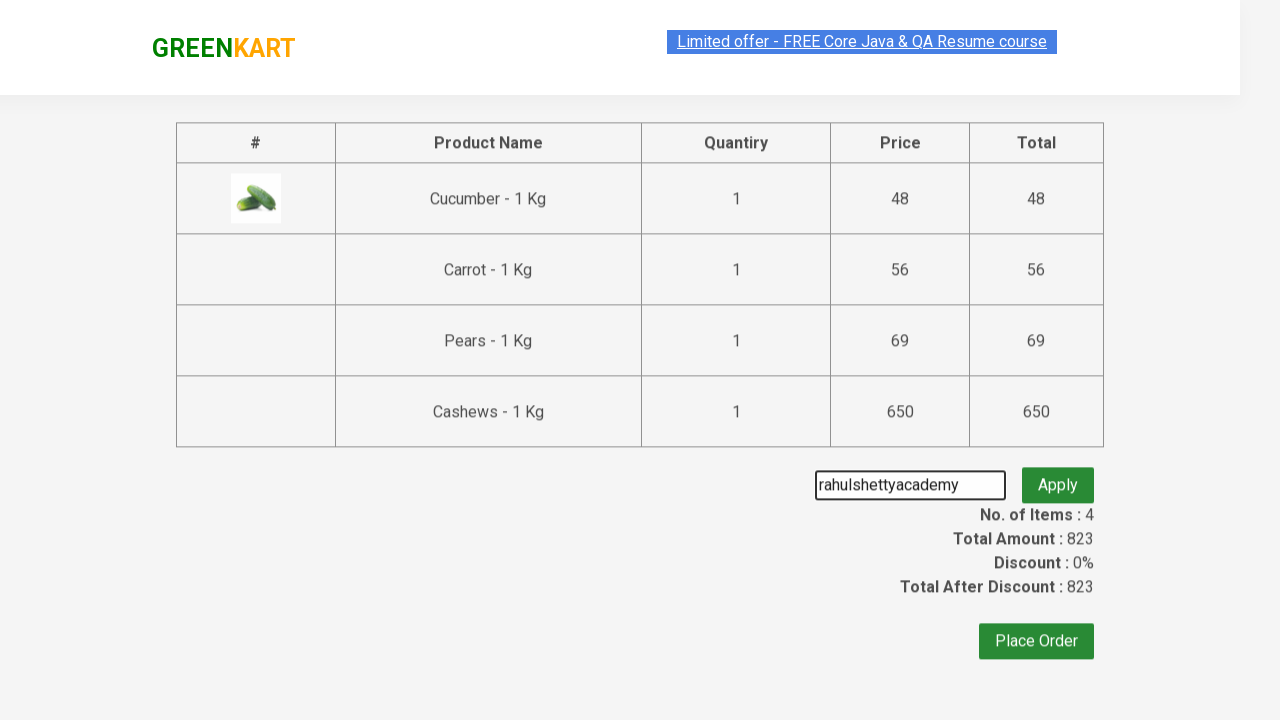

Clicked apply promo button at (1058, 477) on button.promoBtn
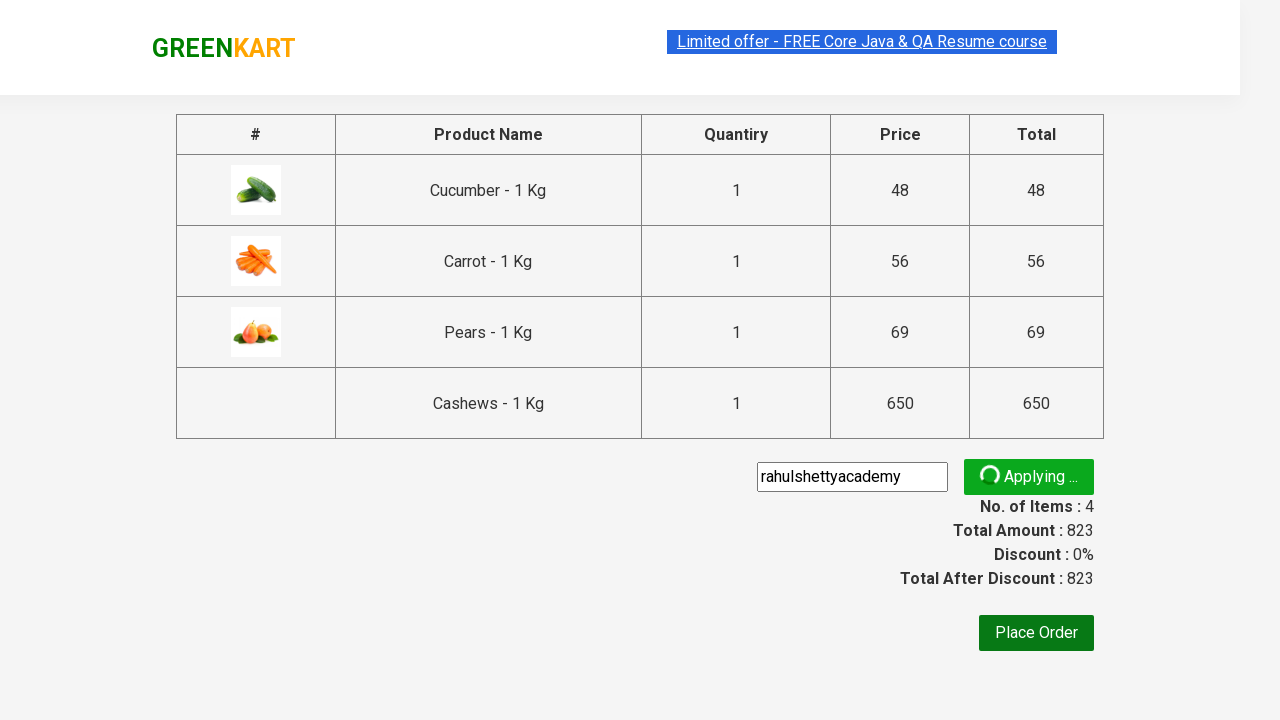

Promo info message appeared
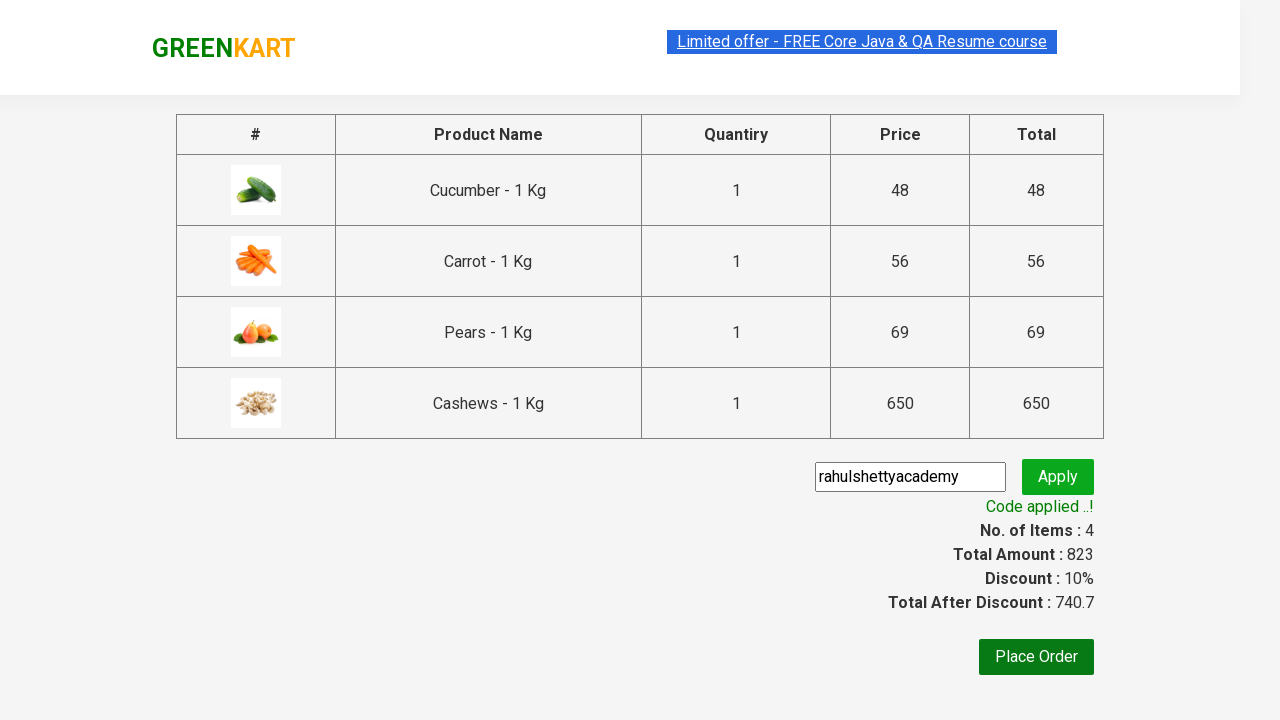

Retrieved promo info: Code applied ..!
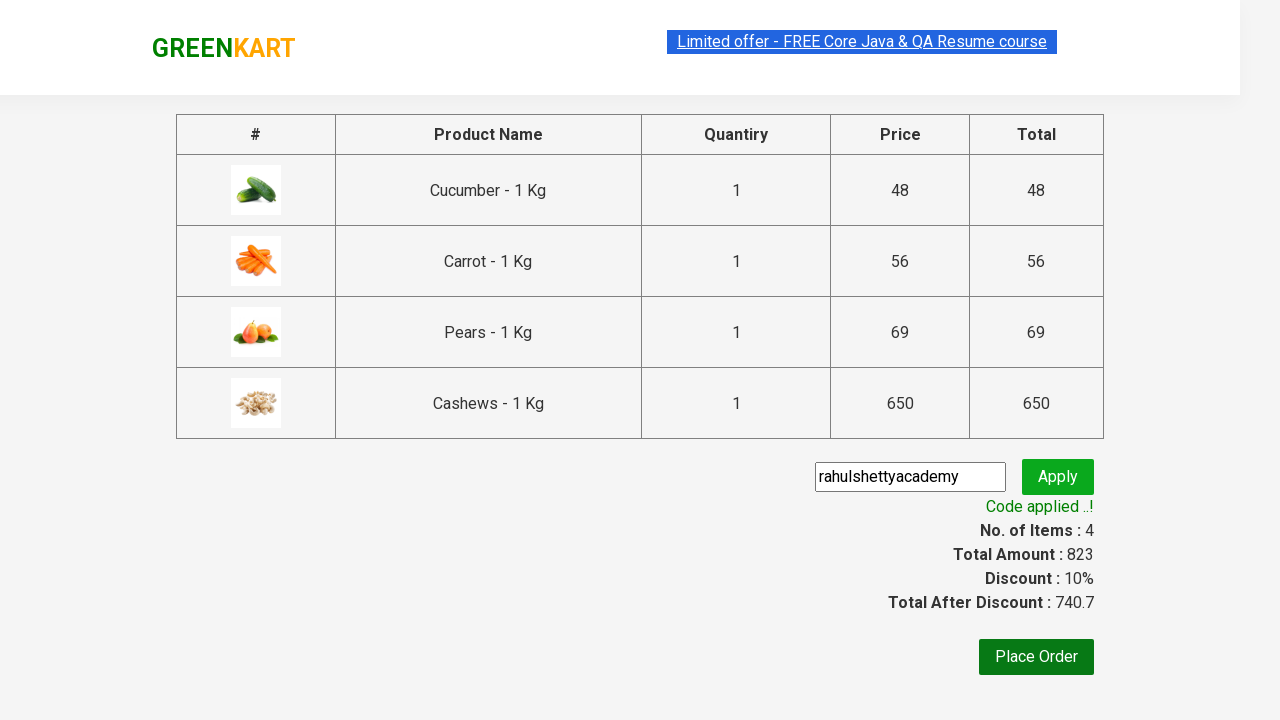

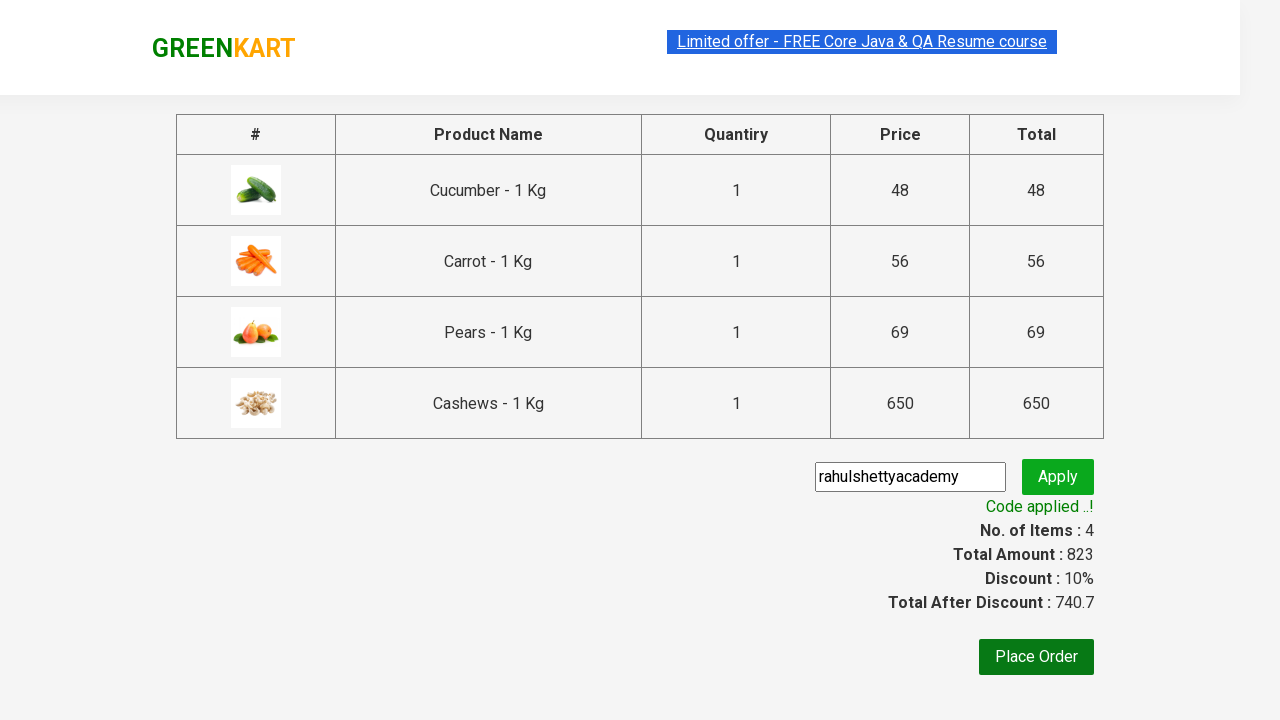